Tests file upload functionality by selecting a file using the file input, clicking the upload button, and verifying the "File Uploaded!" success message is displayed.

Starting URL: https://the-internet.herokuapp.com/upload

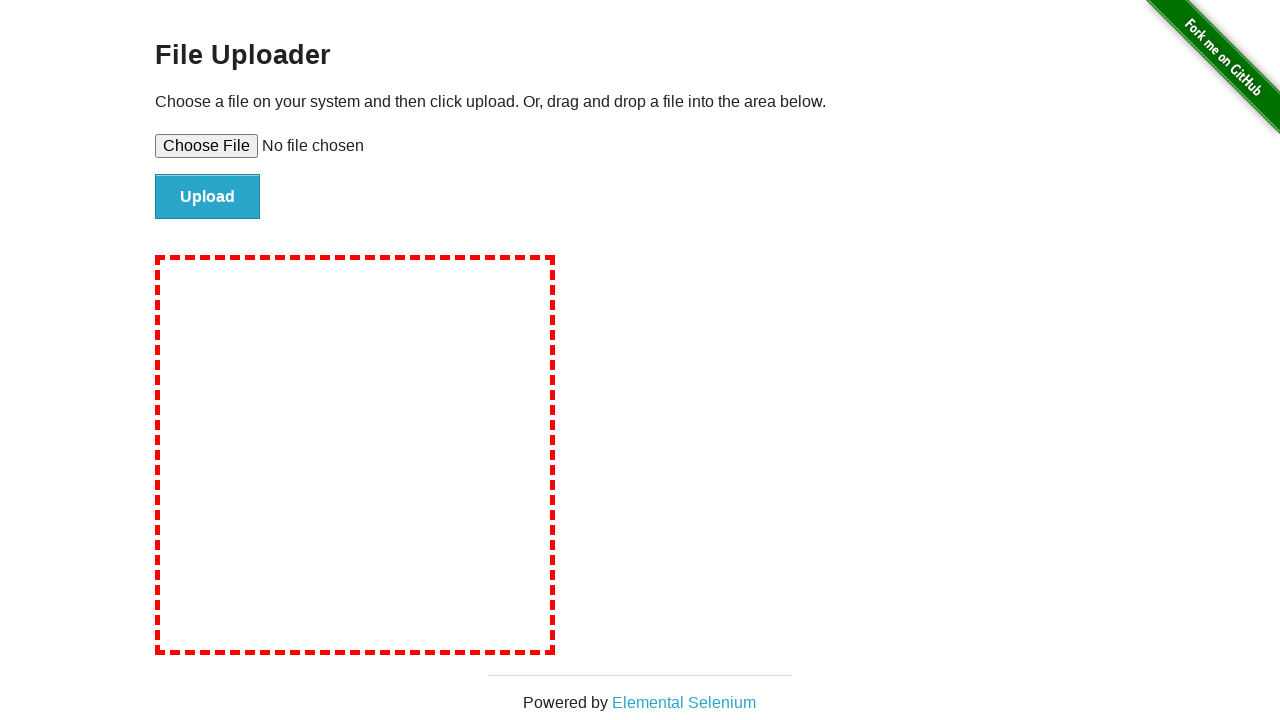

Created temporary test file for upload
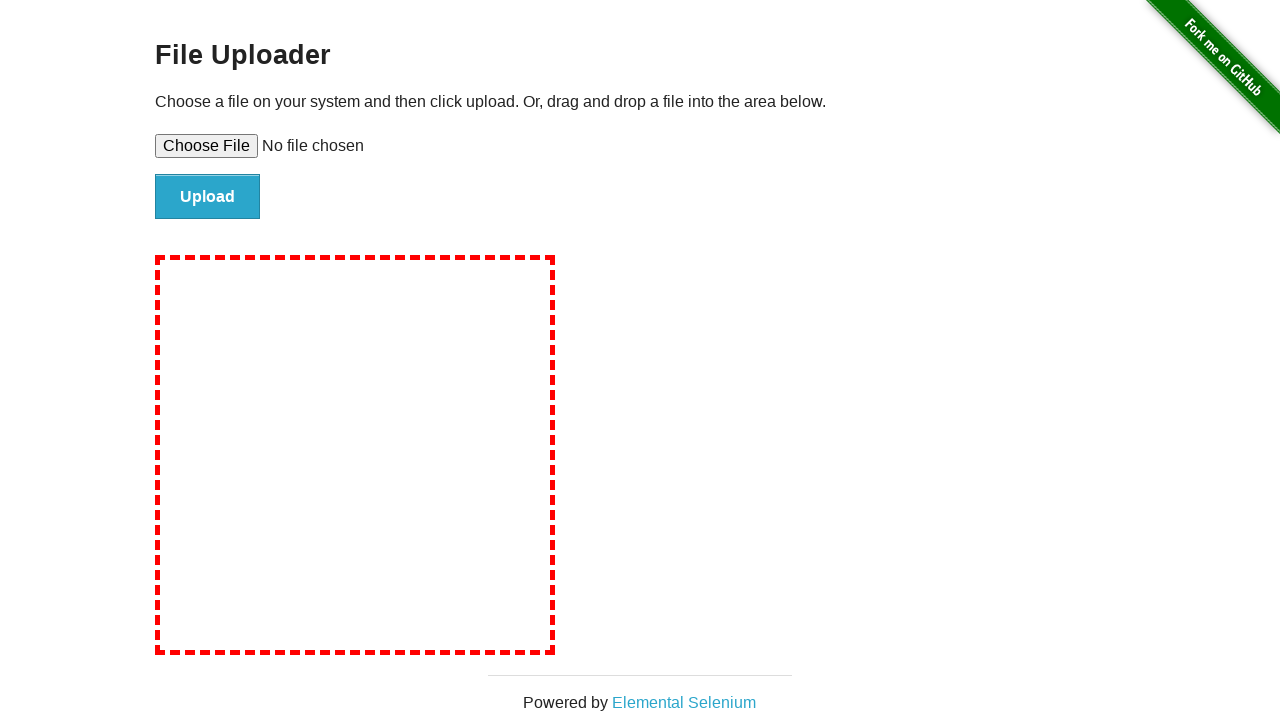

Selected test file using file input element
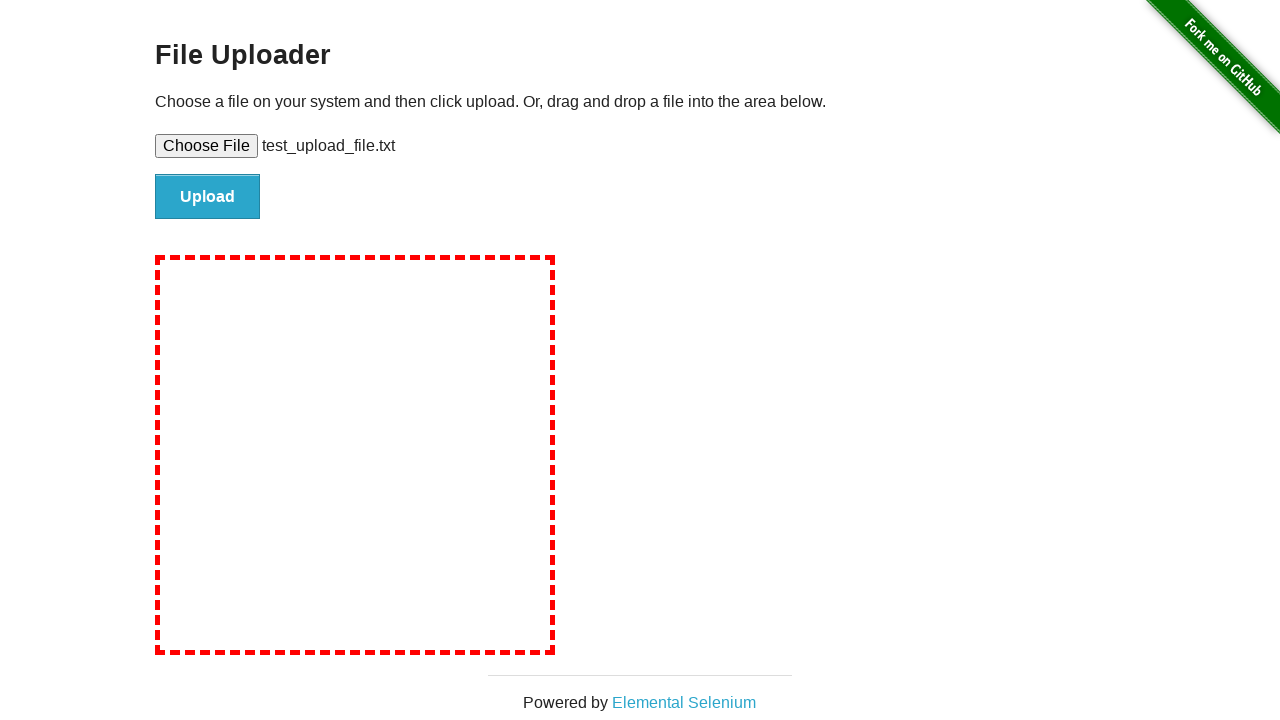

Clicked upload button to submit file at (208, 197) on #file-submit
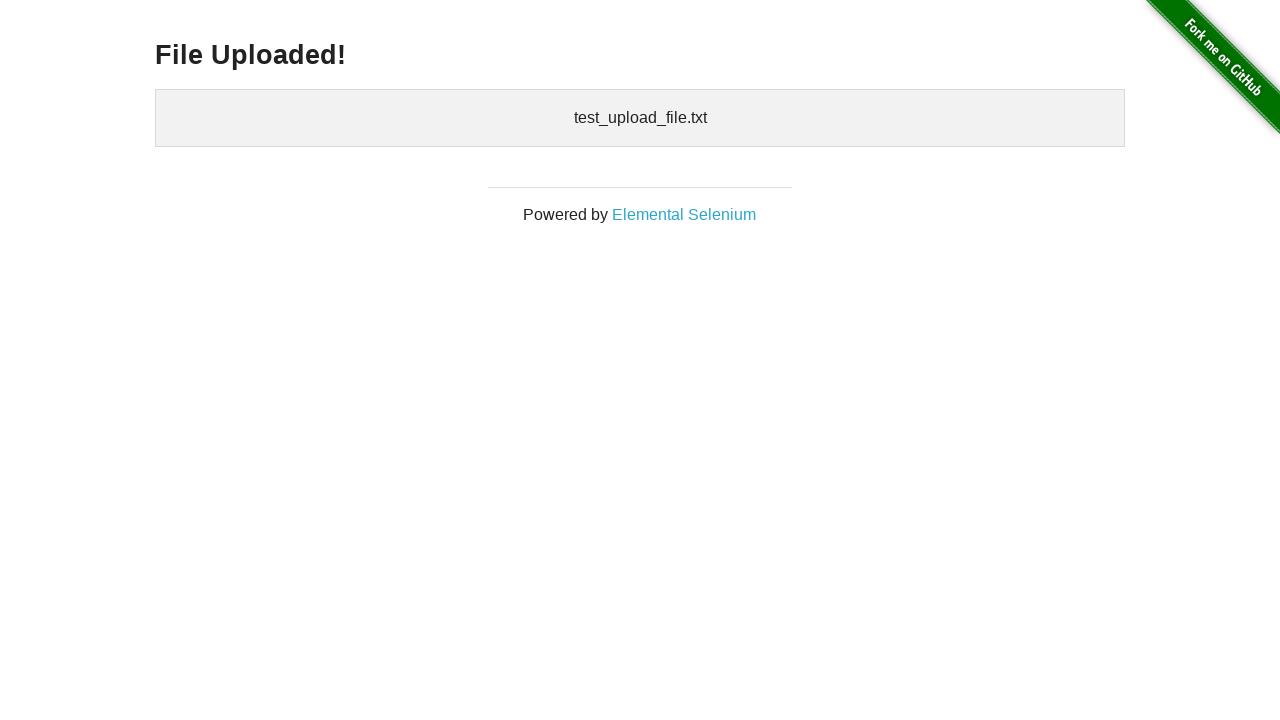

Success message element became visible
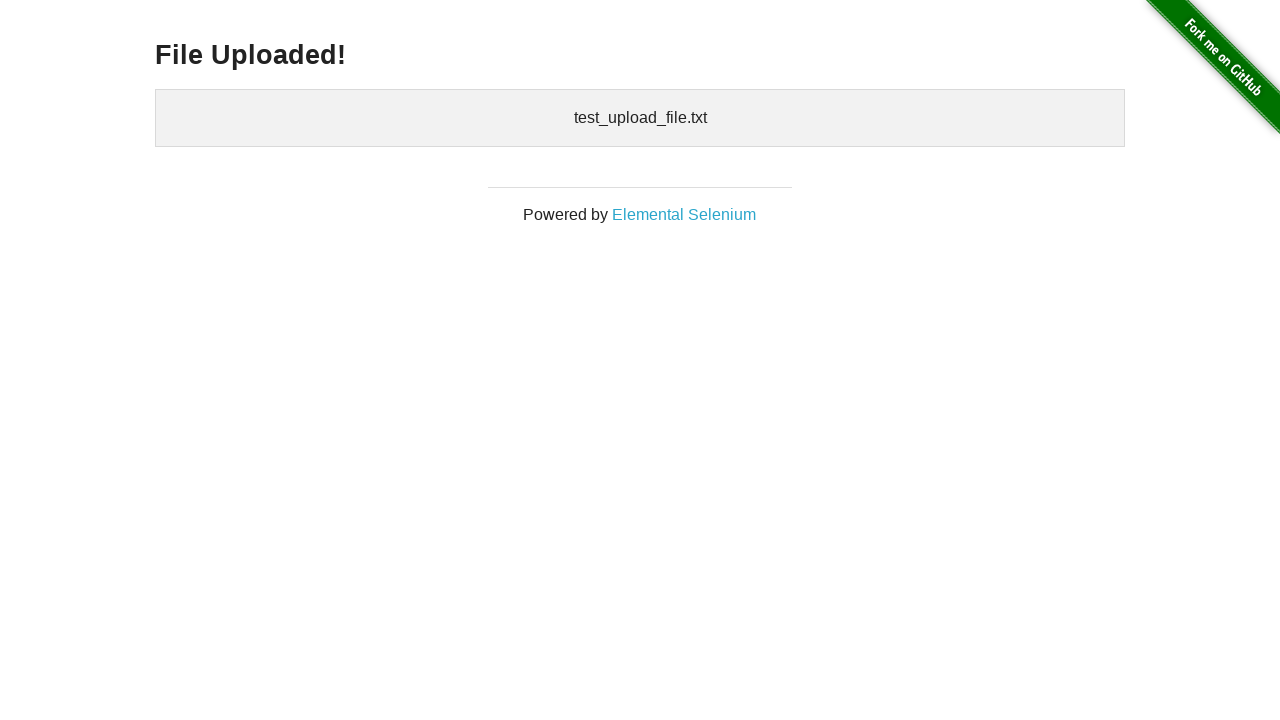

Verified 'File Uploaded!' success message is displayed
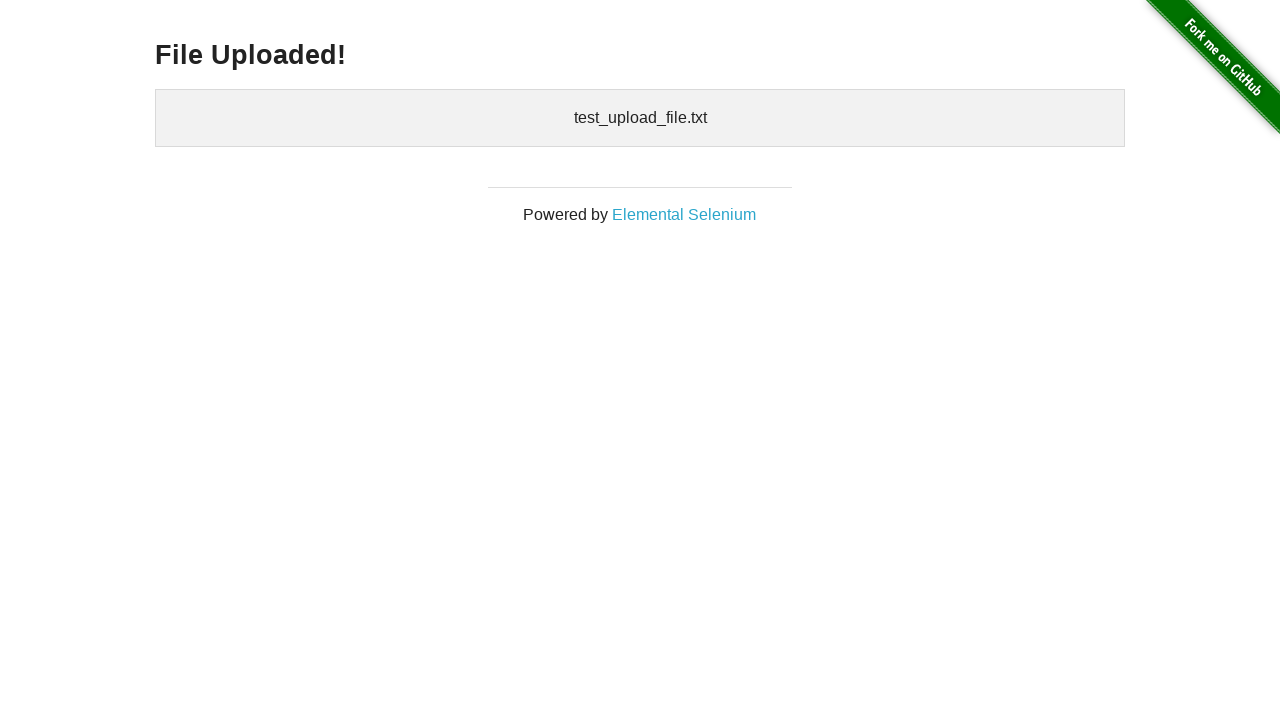

Cleaned up temporary test file
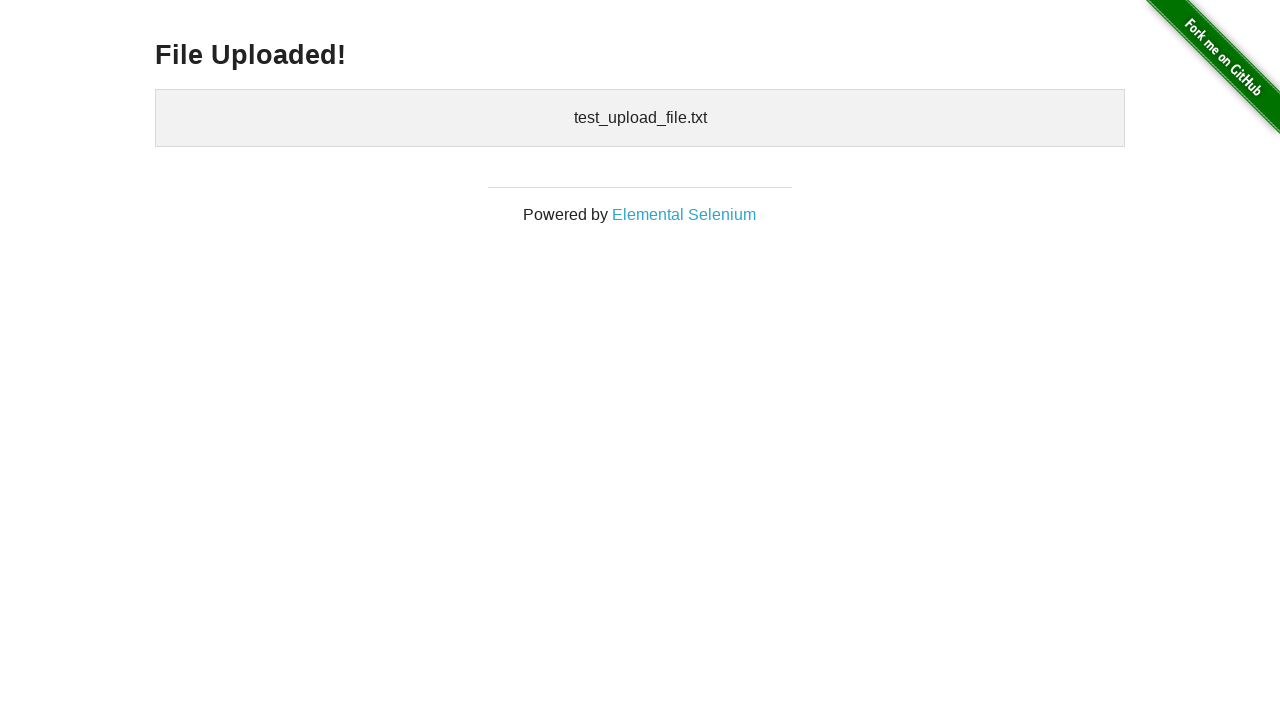

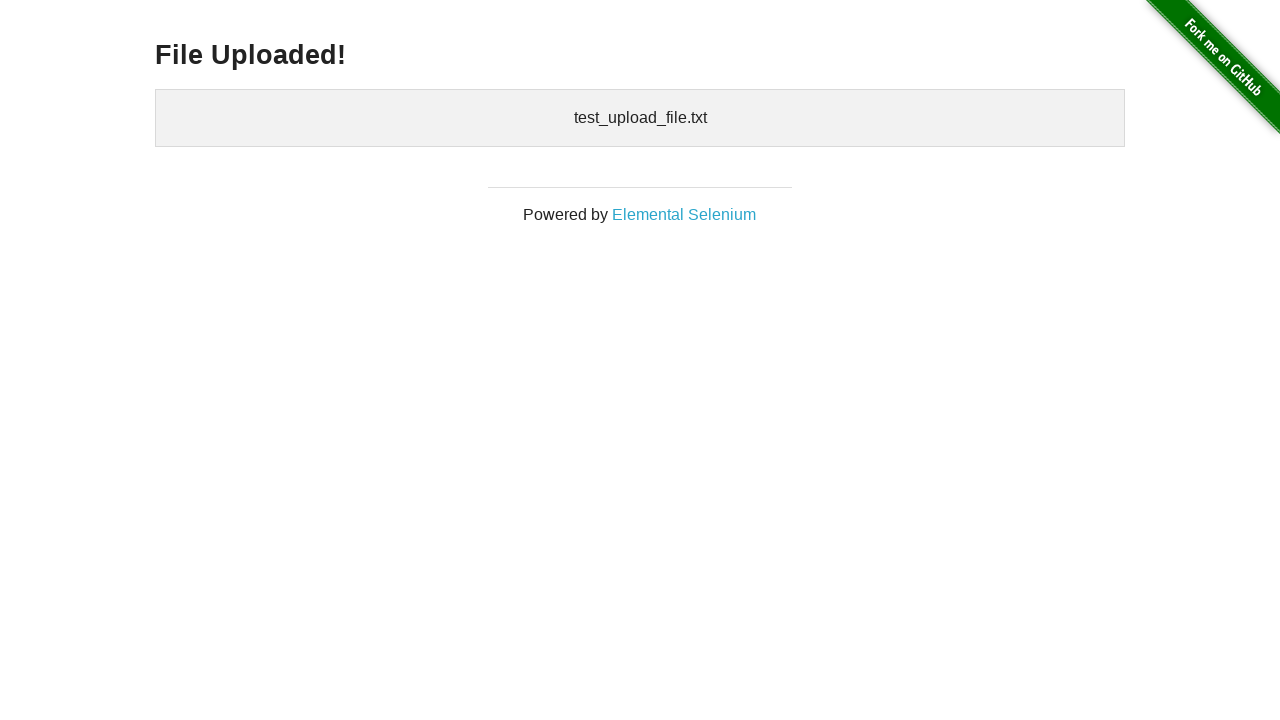